Tests checkbox selection functionality

Starting URL: https://ultimateqa.com/simple-html-elements-for-automation/

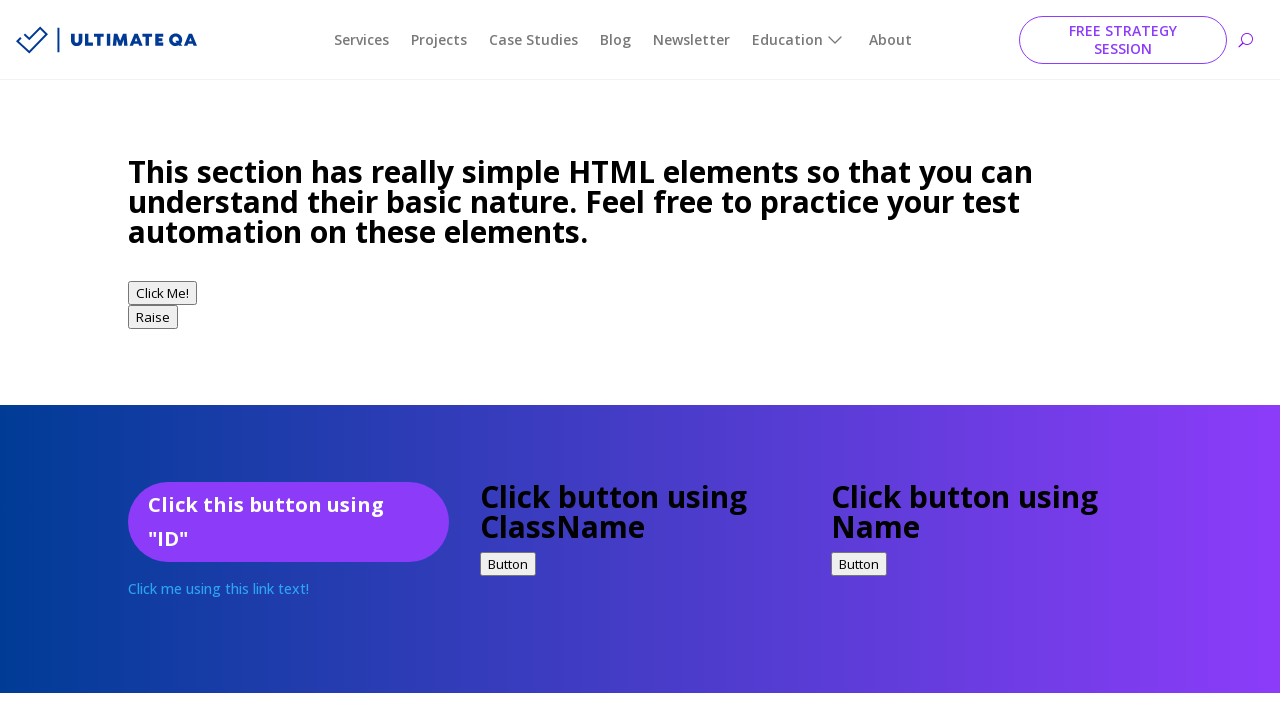

Scrolled to checkbox section with description about selecting checkboxes
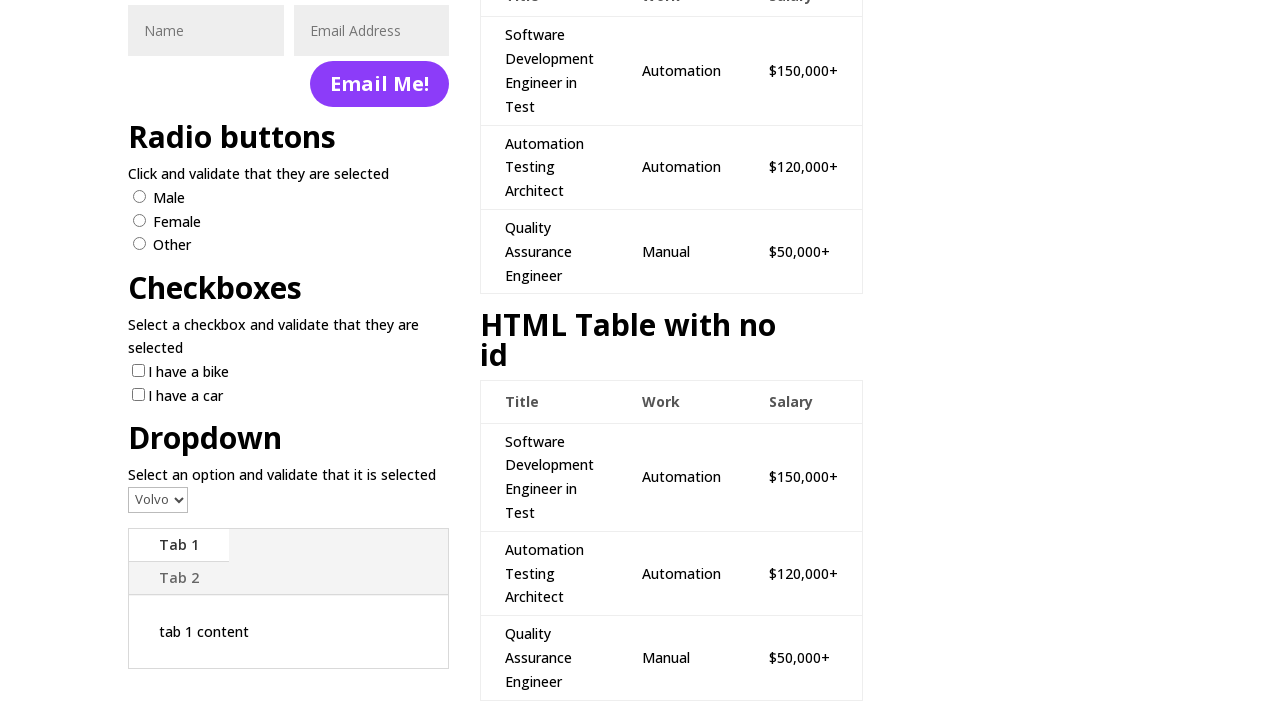

Clicked on Bike checkbox to select it at (138, 371) on [value='Bike']
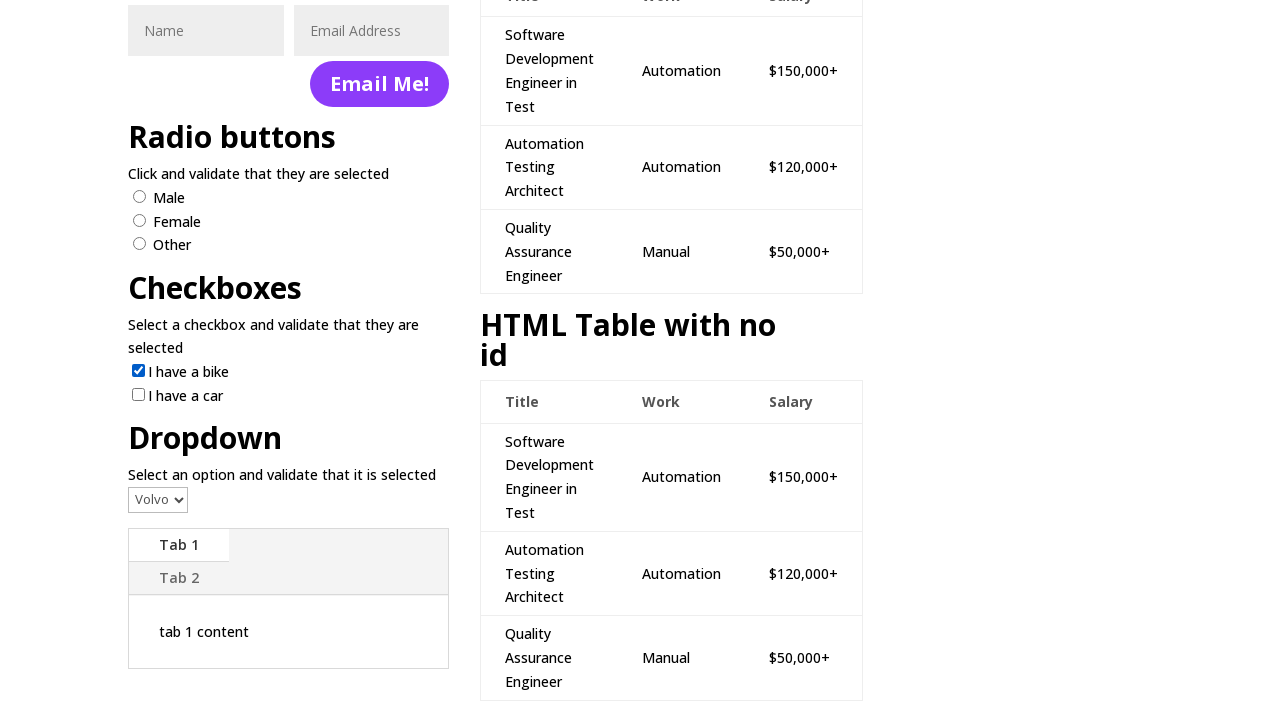

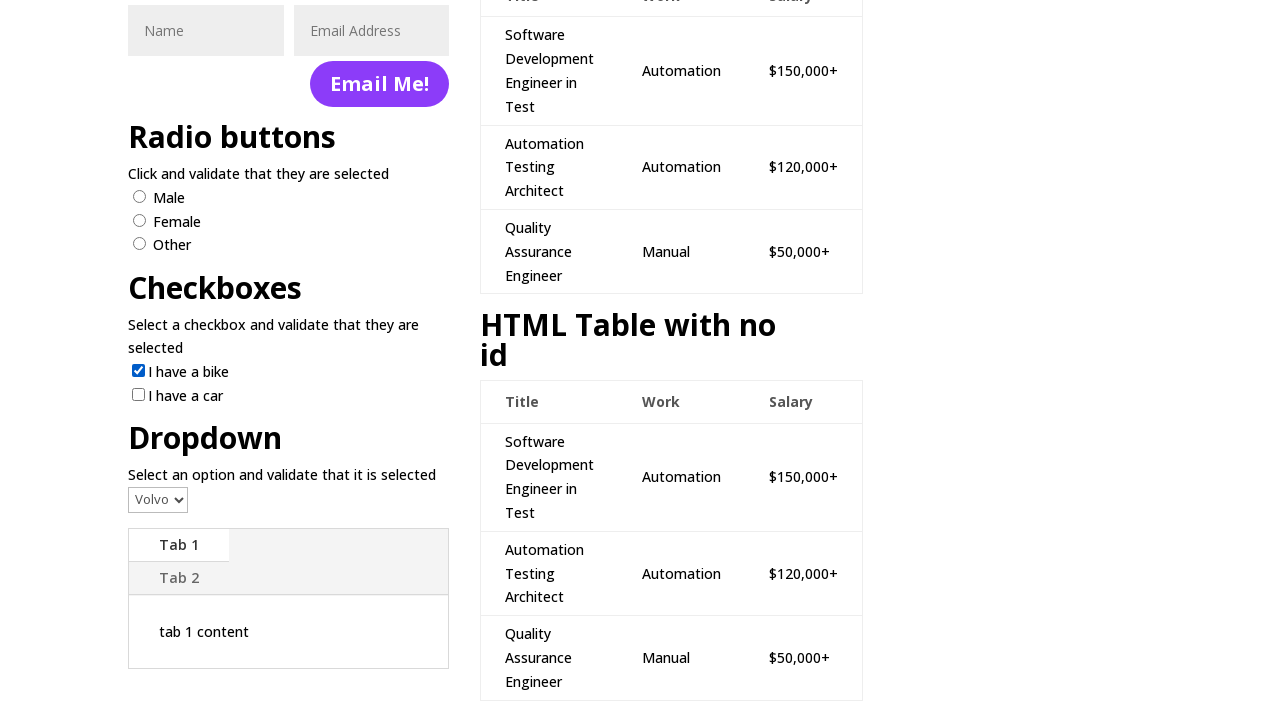